Tests radio button selection and value retrieval by selecting gender and age group options, then verifying the displayed results

Starting URL: https://www.lambdatest.com/selenium-playground/radiobutton-demo

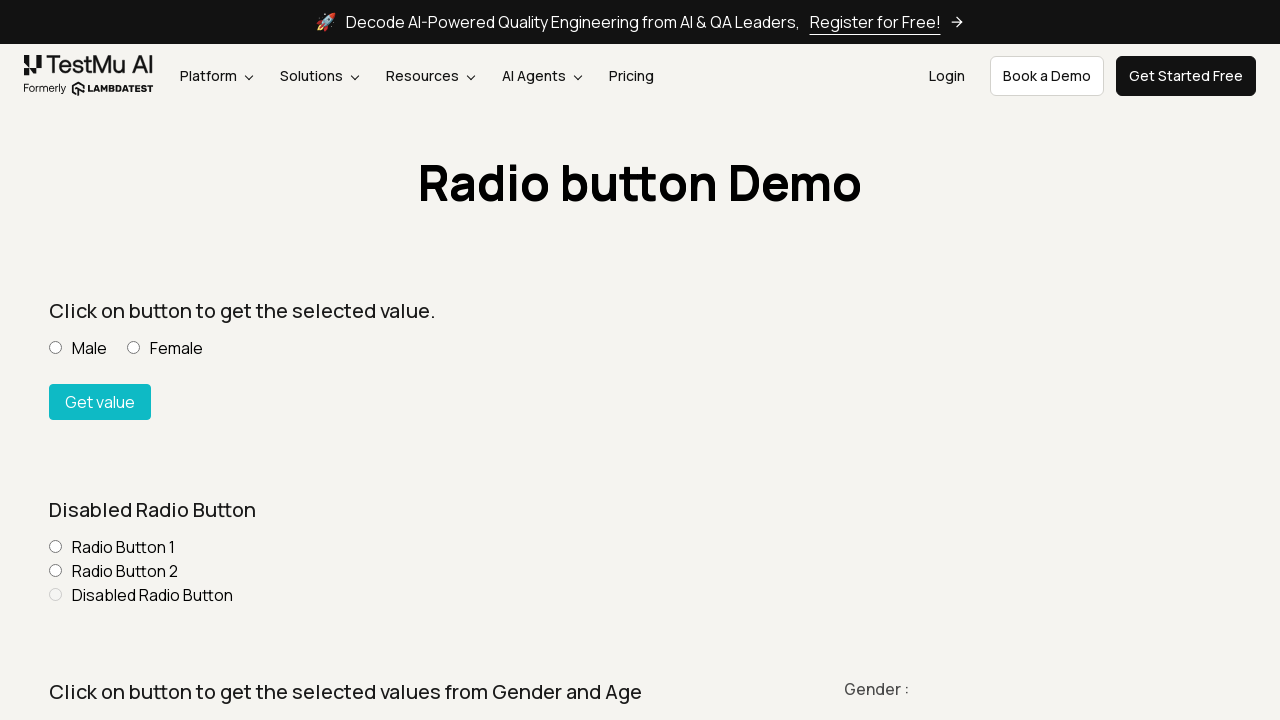

Clicked Male radio button for gender selection at (56, 360) on xpath=//label[normalize-space()='Male']//input[@name='gender']
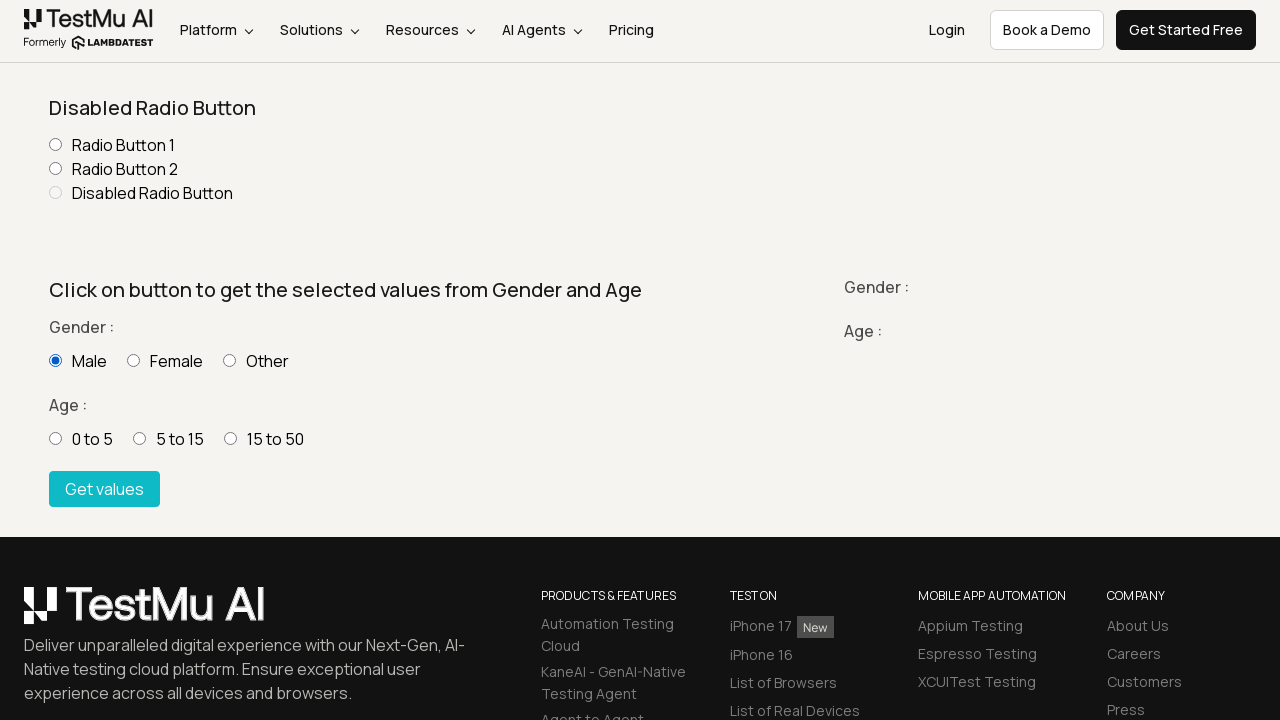

Clicked 15-50 age group radio button at (230, 438) on xpath=//input[@value='15 - 50']
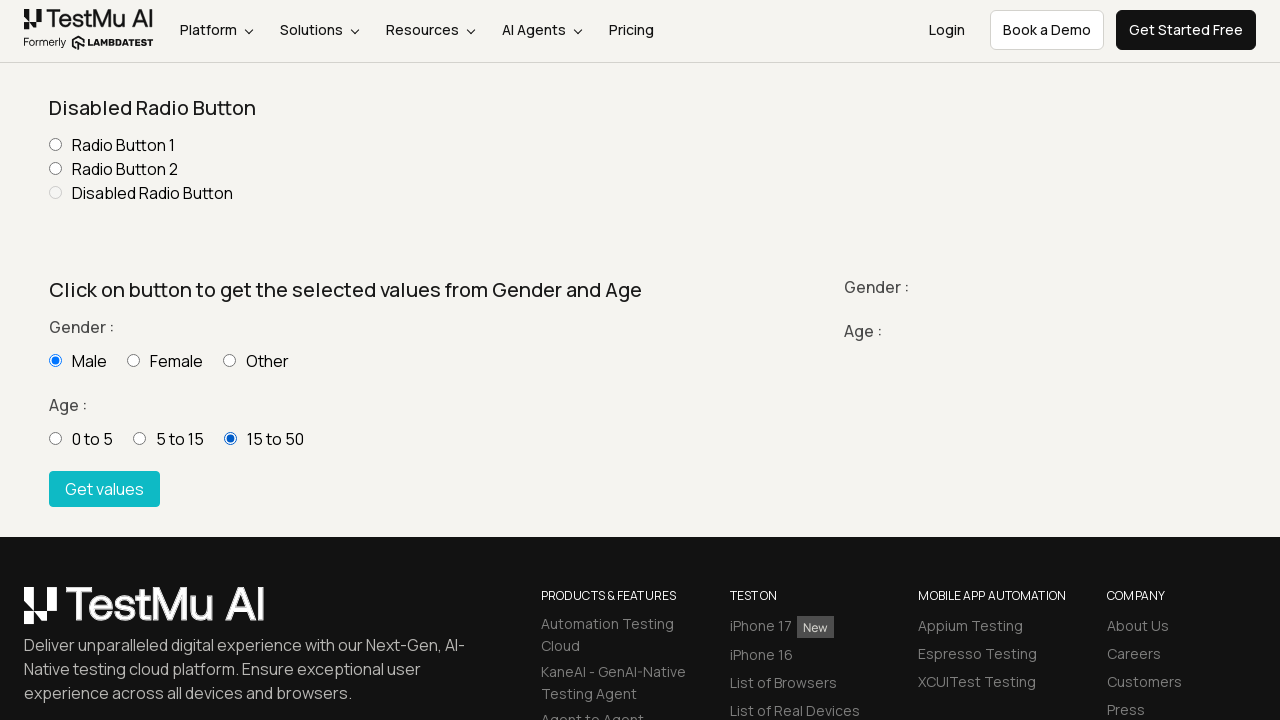

Clicked Get values button to retrieve selected radio button values at (104, 489) on xpath=//button[normalize-space()='Get values']
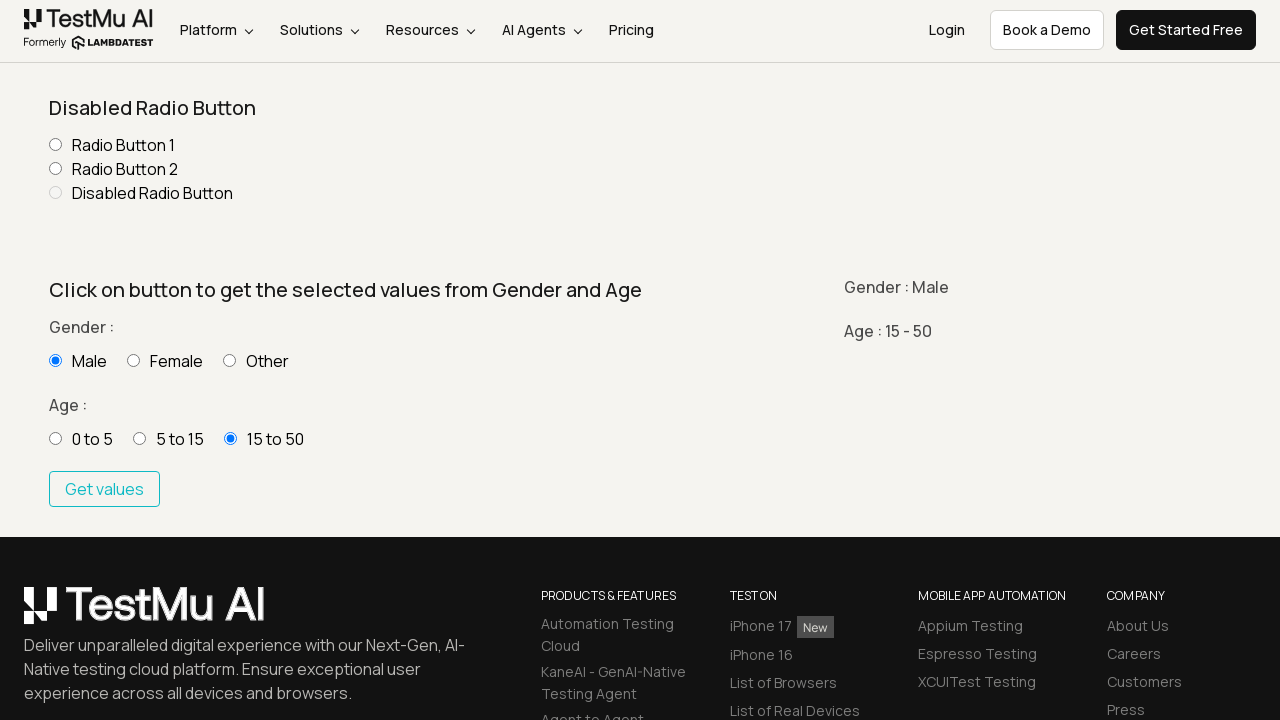

Results displayed with selected gender and age group values
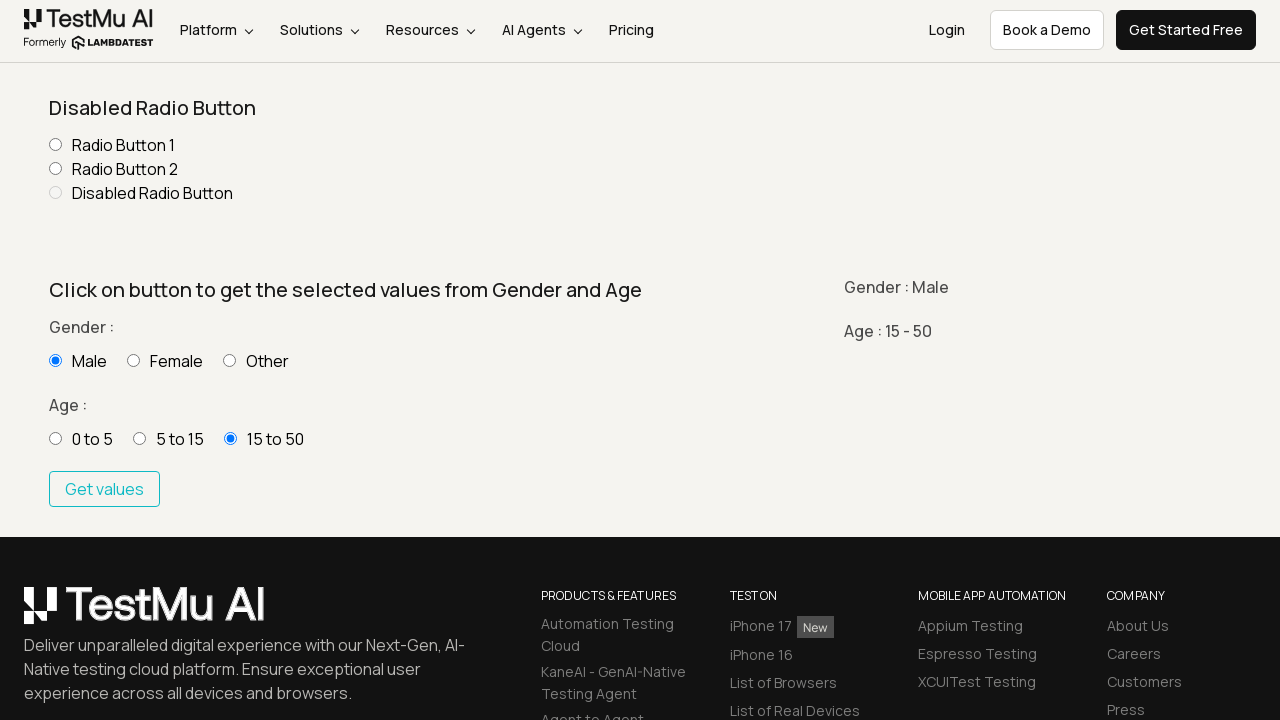

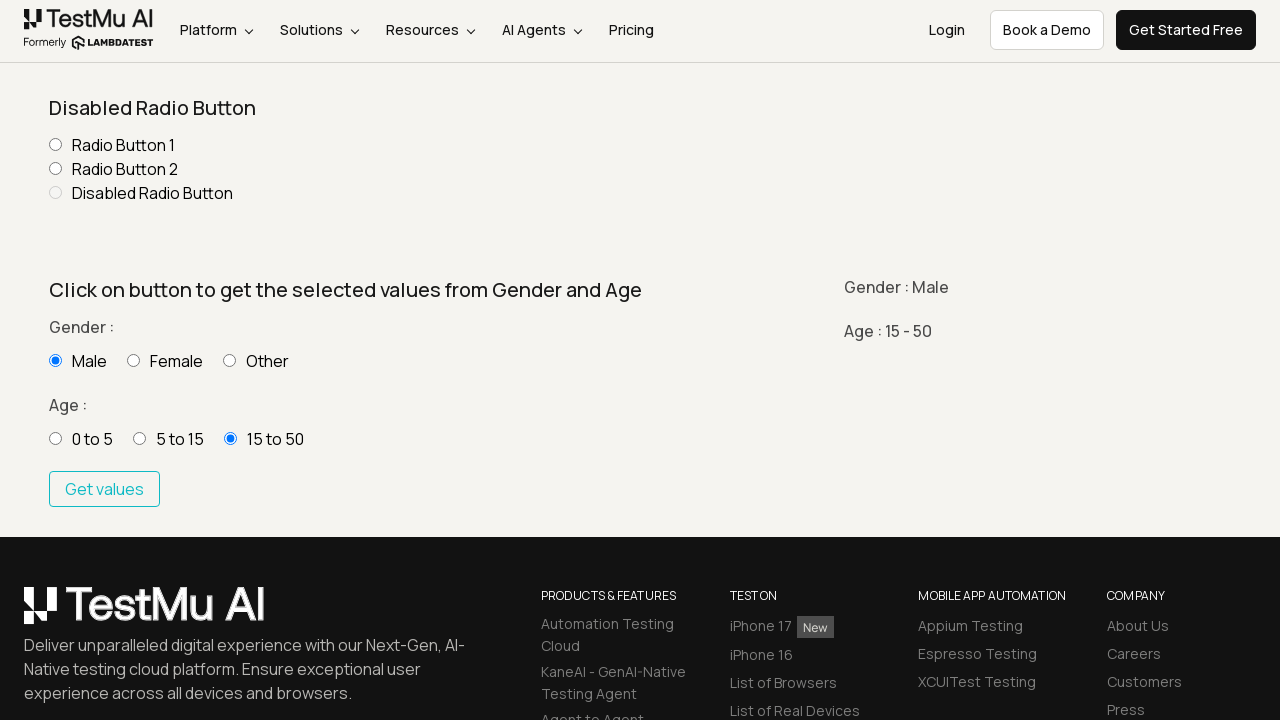